Tests the filter functionality on a vegetable cart website by navigating to the Top Deals page, searching for "Rice", and verifying that filtered results match the search criteria

Starting URL: https://rahulshettyacademy.com/seleniumPractise/

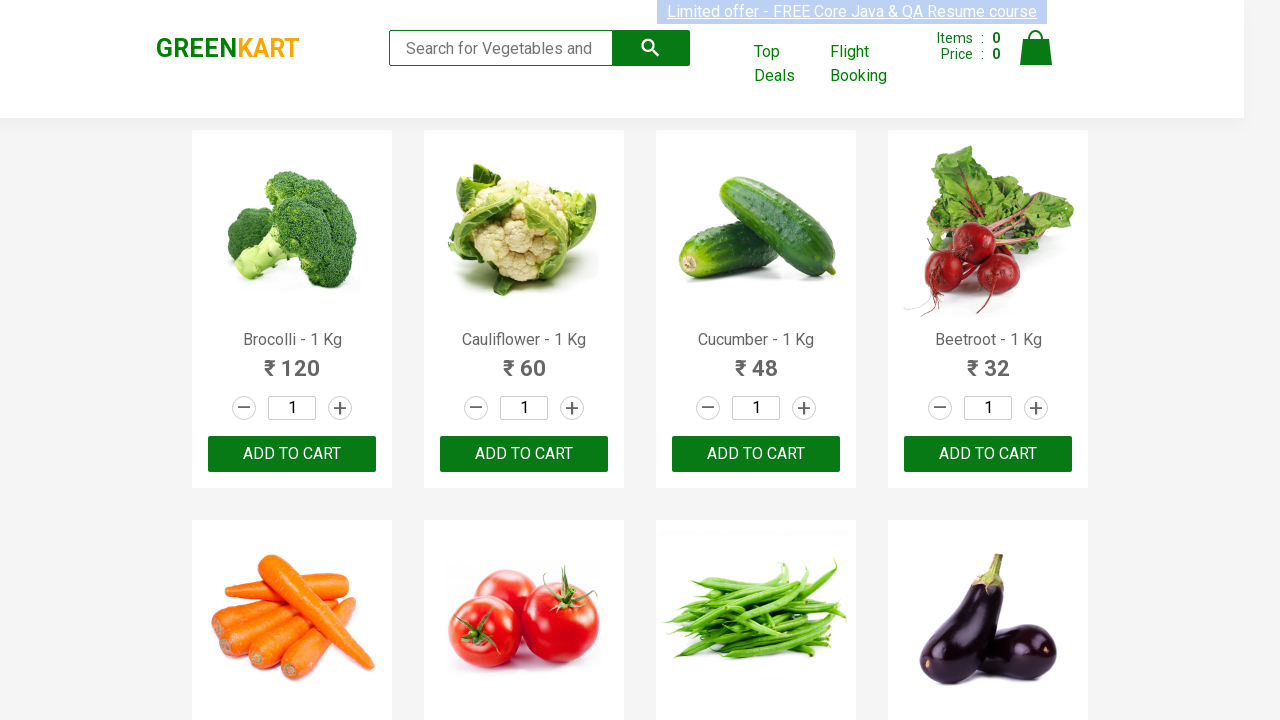

Stored original page context
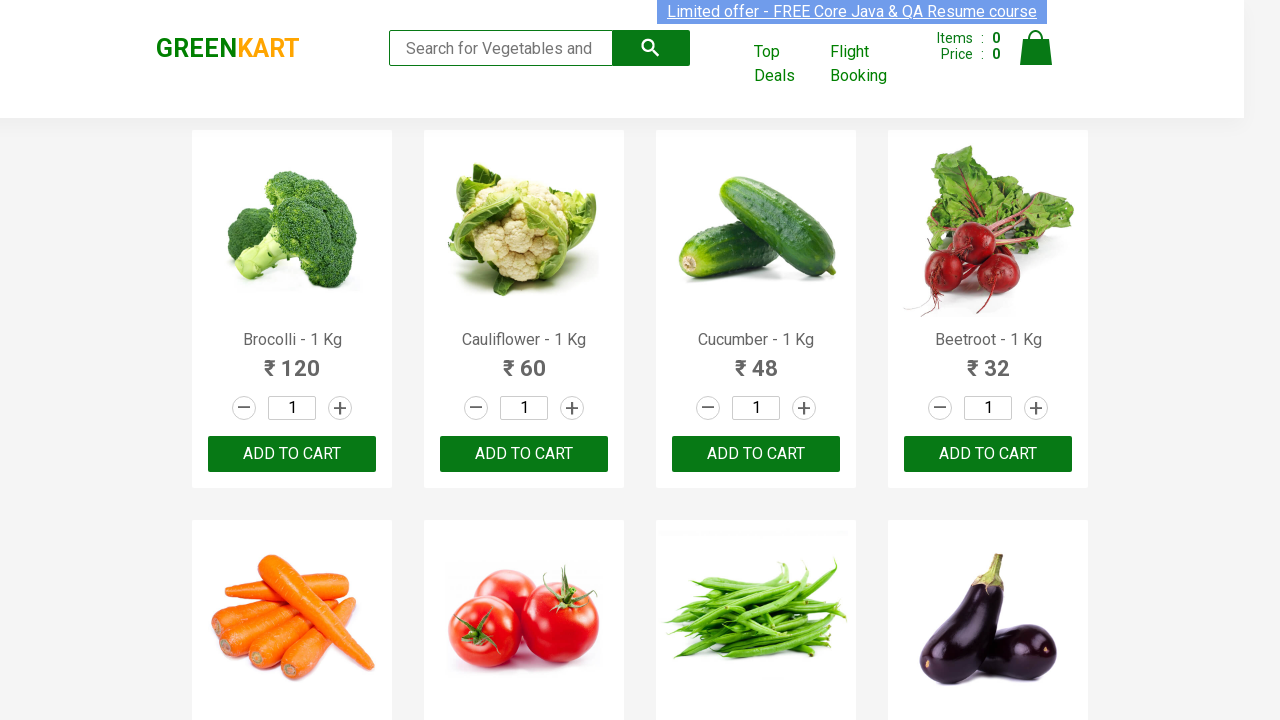

Clicked 'Top Deals' link to open new tab at (787, 64) on a:text('Top Deals')
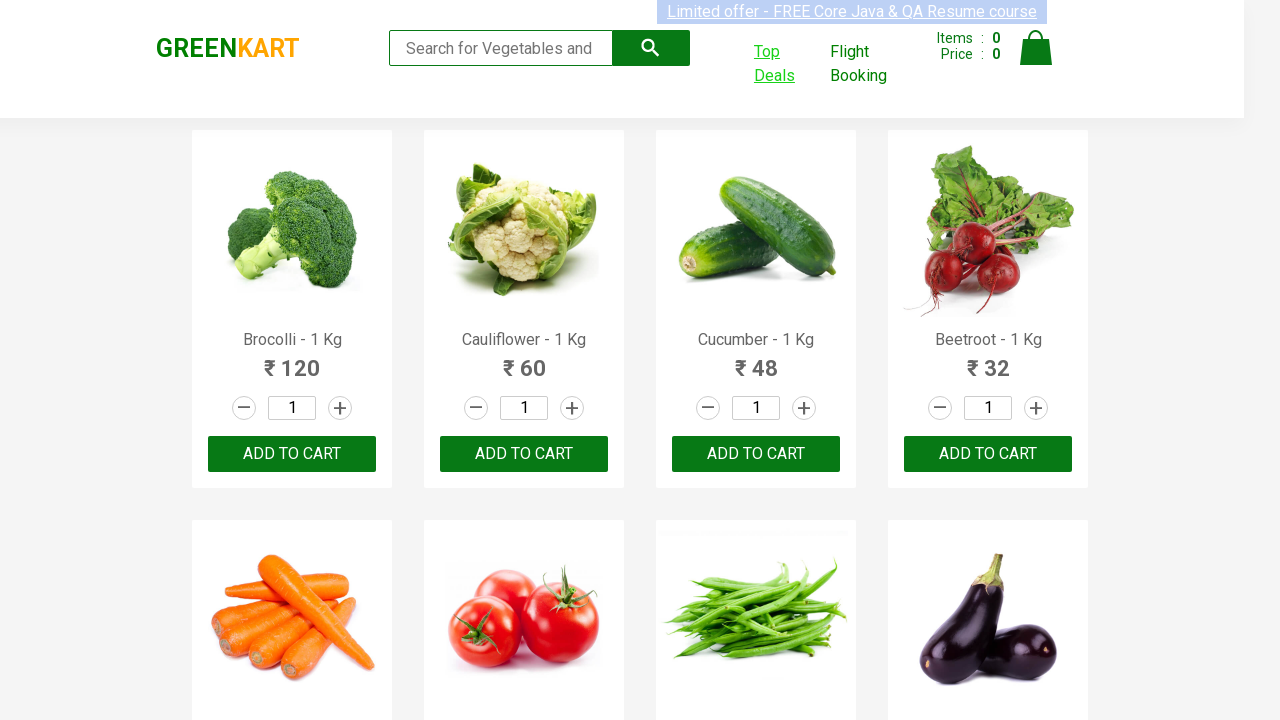

New tab opened and page object captured
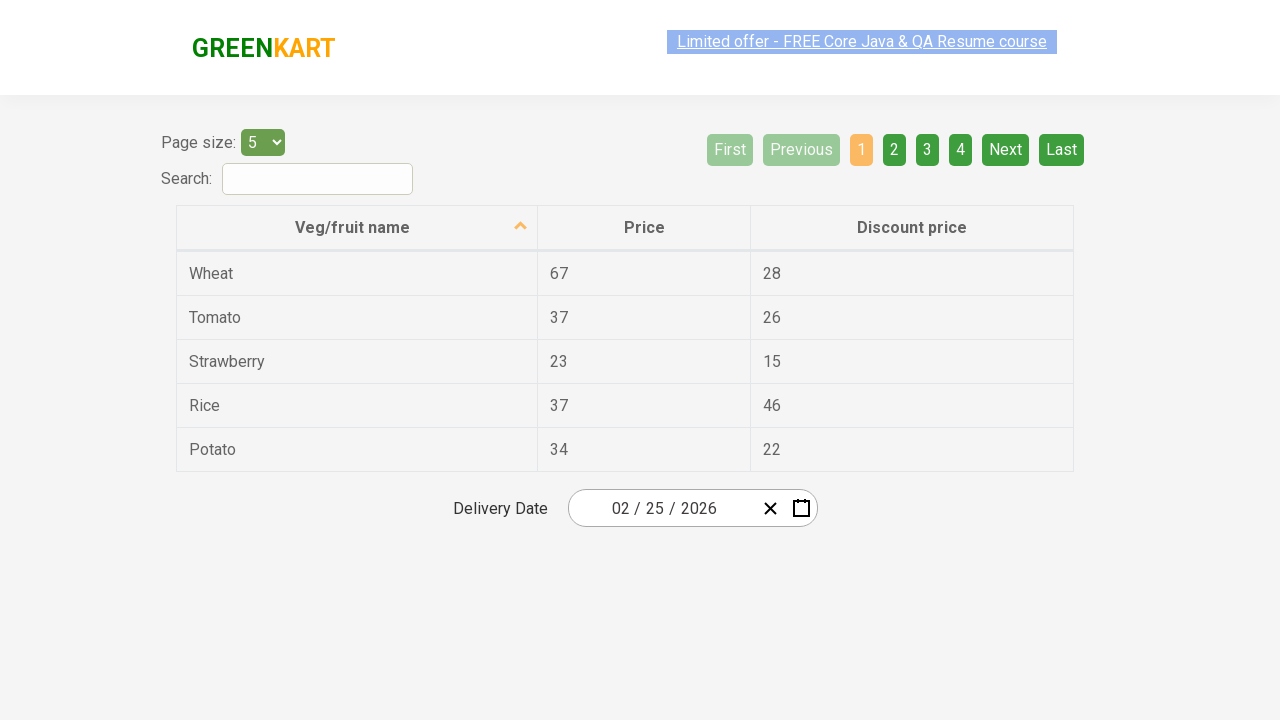

Top Deals page loaded completely
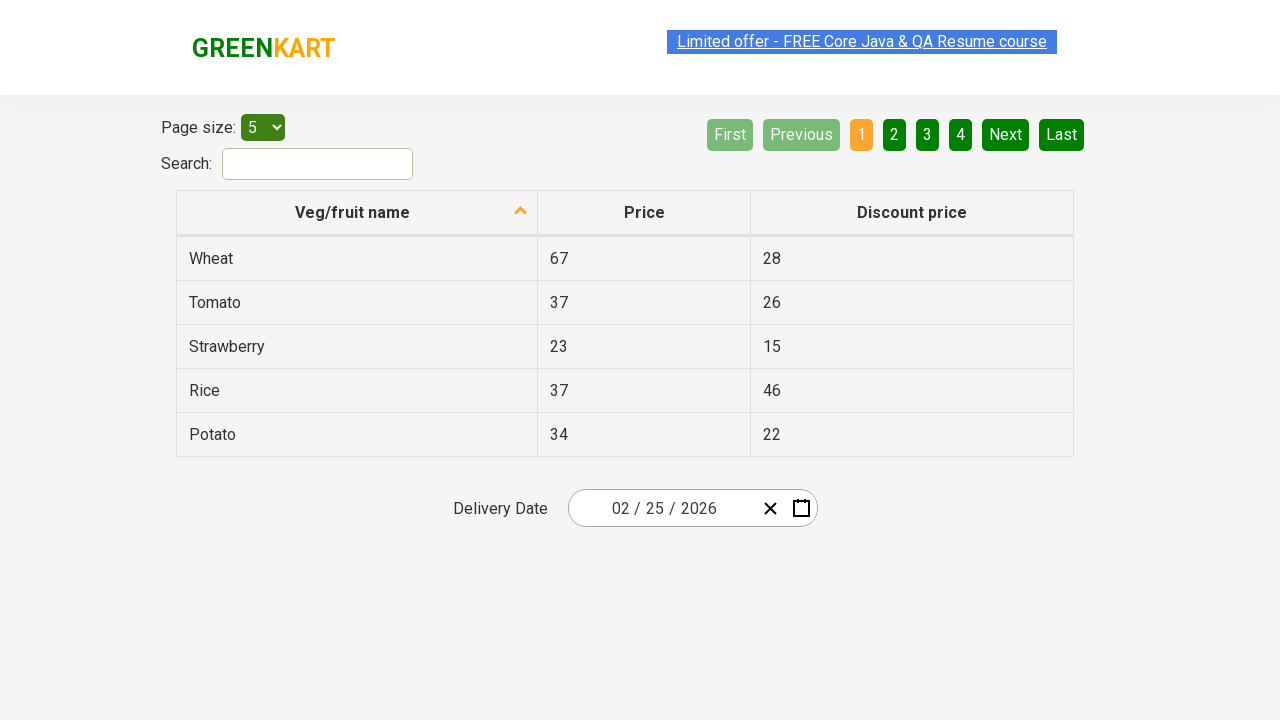

Entered 'Rice' in search field on #search-field
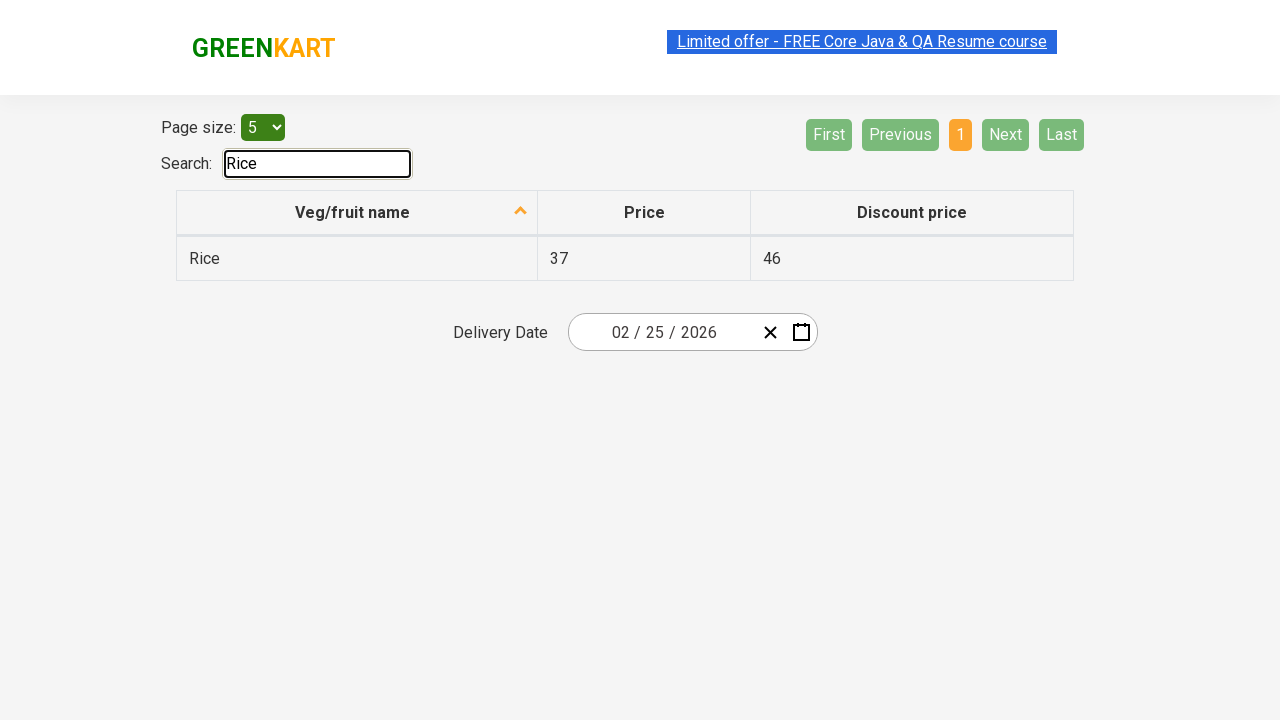

Filtered results loaded after searching for 'Rice'
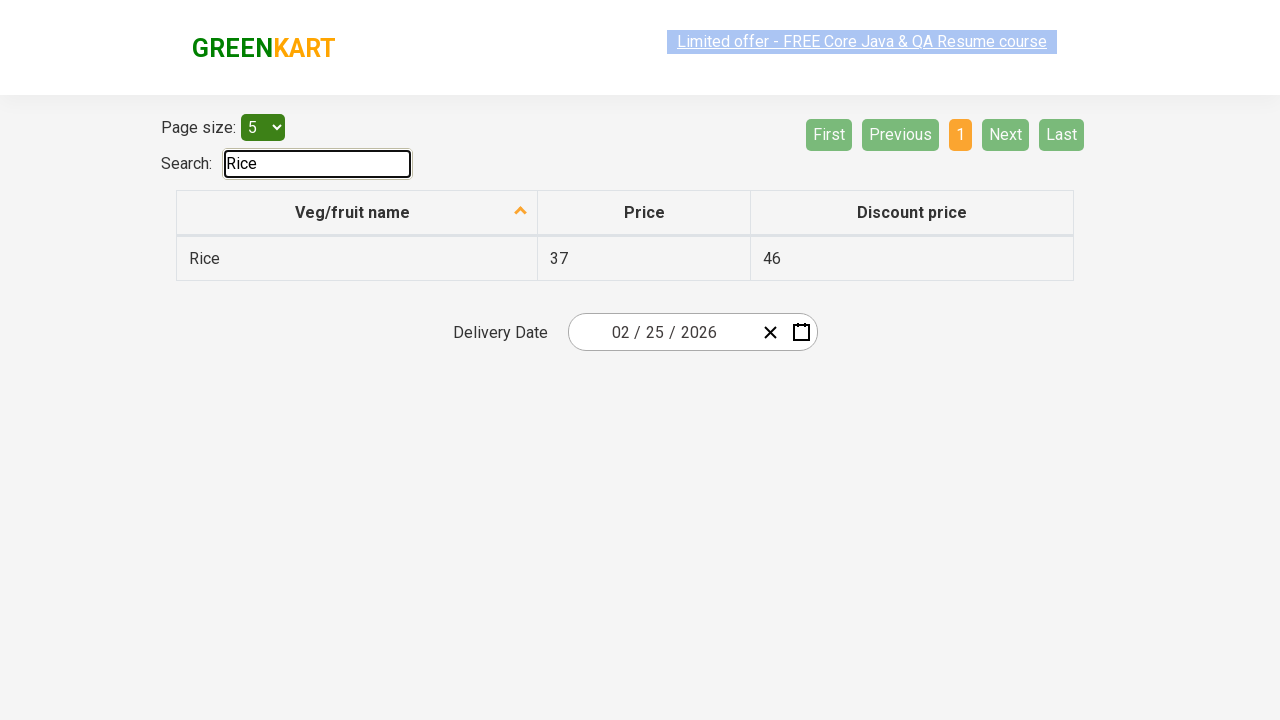

Retrieved 1 filtered items from results
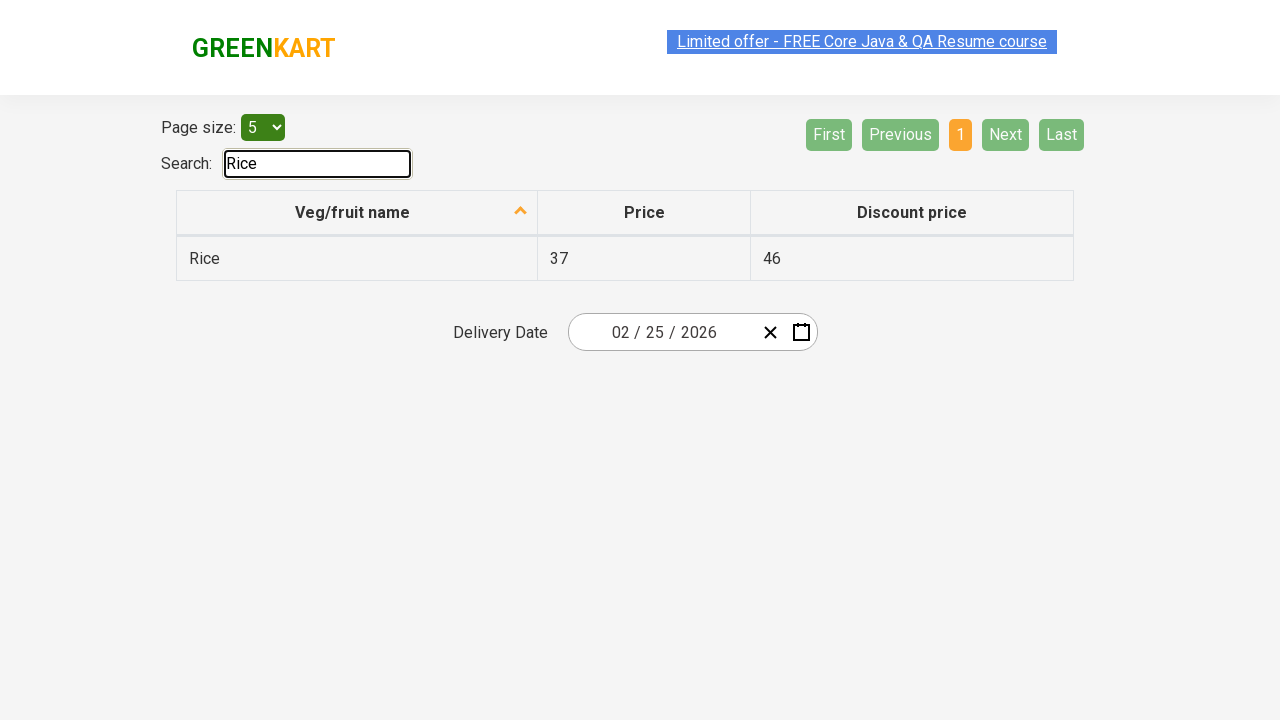

Verified item 'Rice' contains 'Rice'
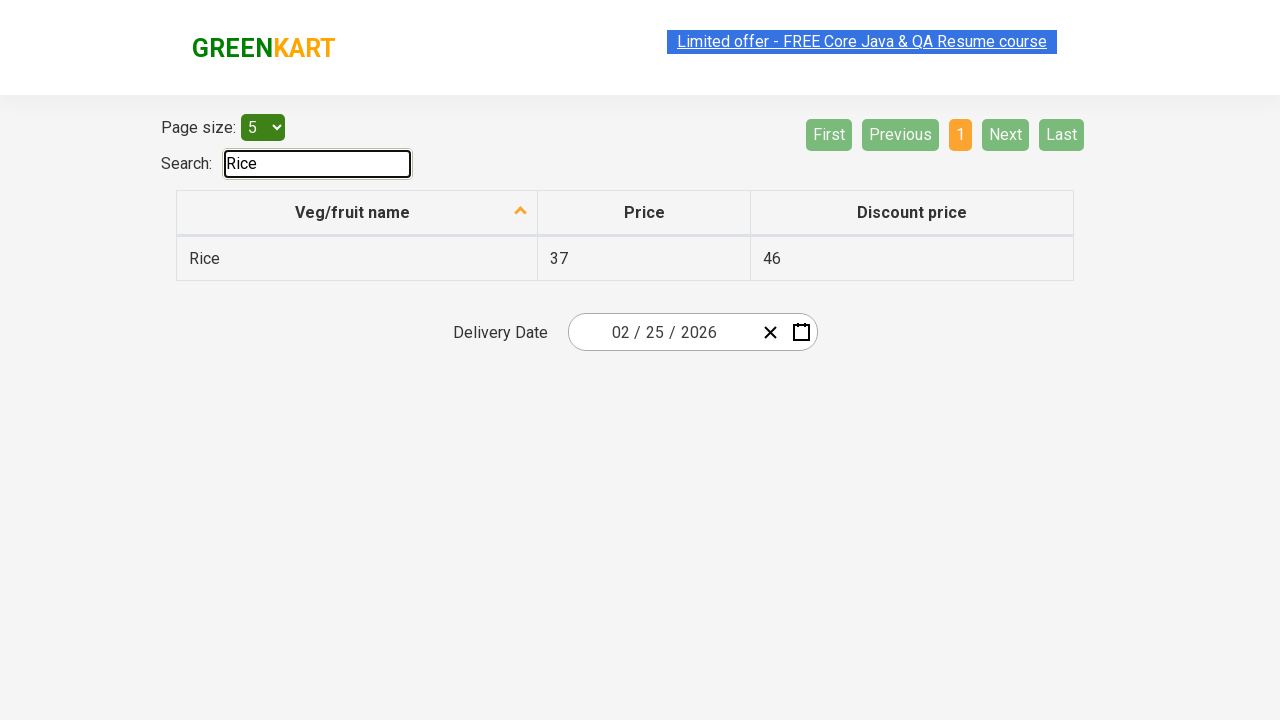

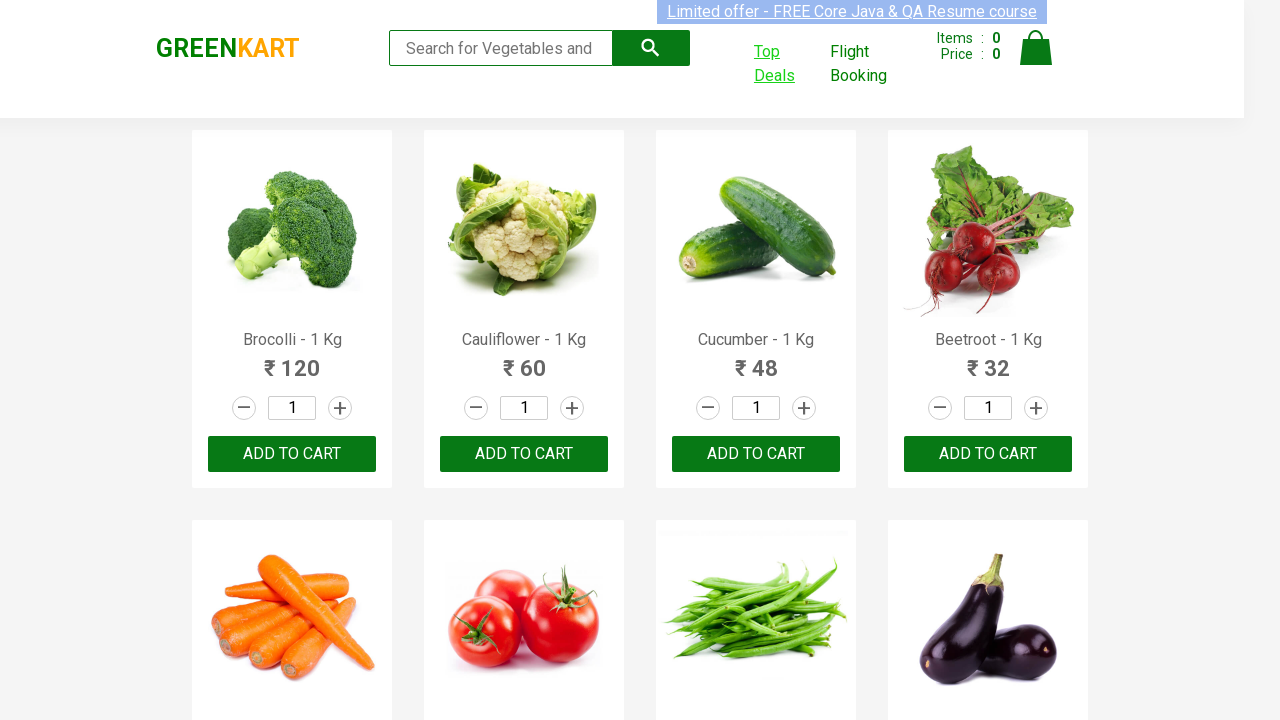